Tests jQuery UI autocomplete widget by typing a character and selecting from dropdown suggestions

Starting URL: https://jqueryui.com/

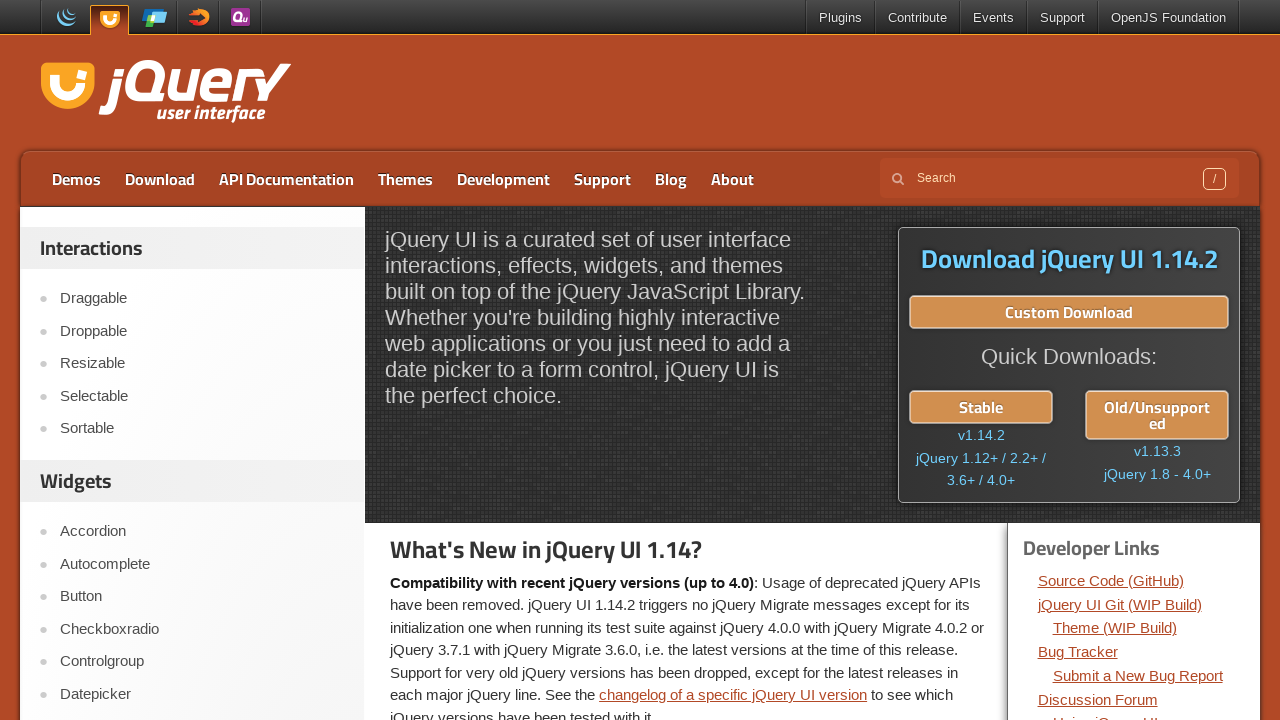

Clicked on Autocomplete link at (202, 564) on xpath=//*[text()='Autocomplete']
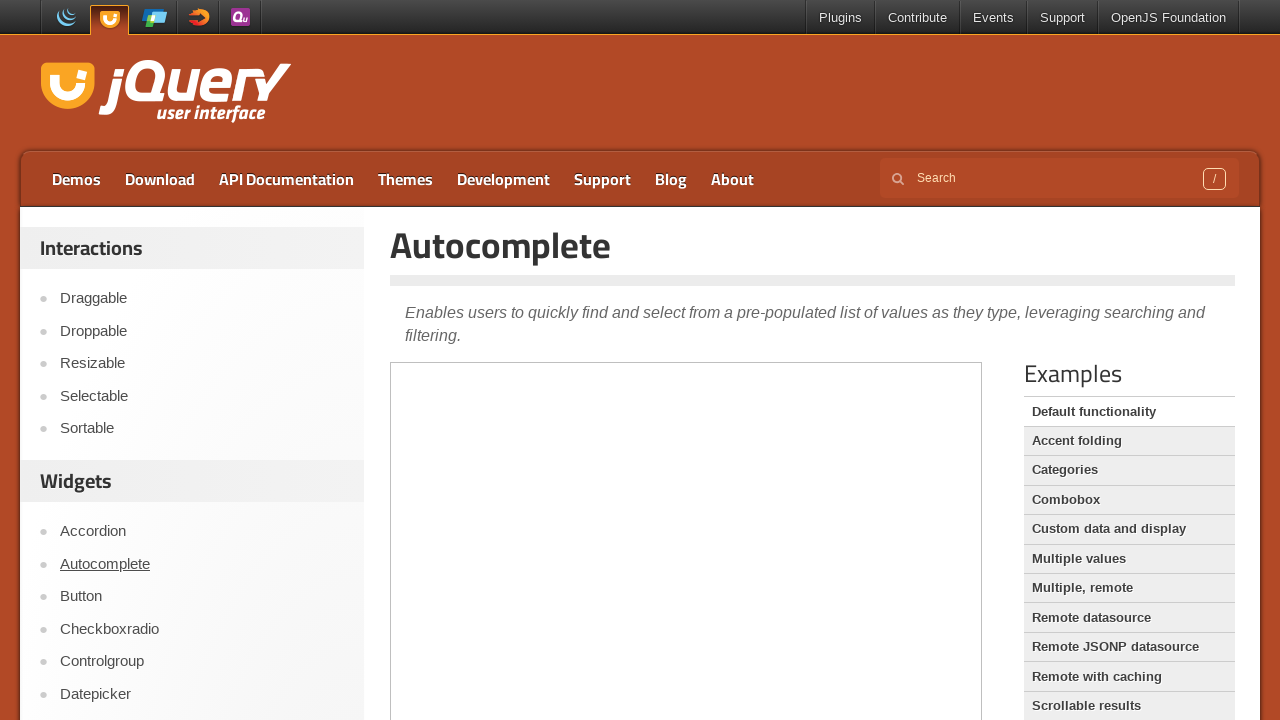

Located demo iframe
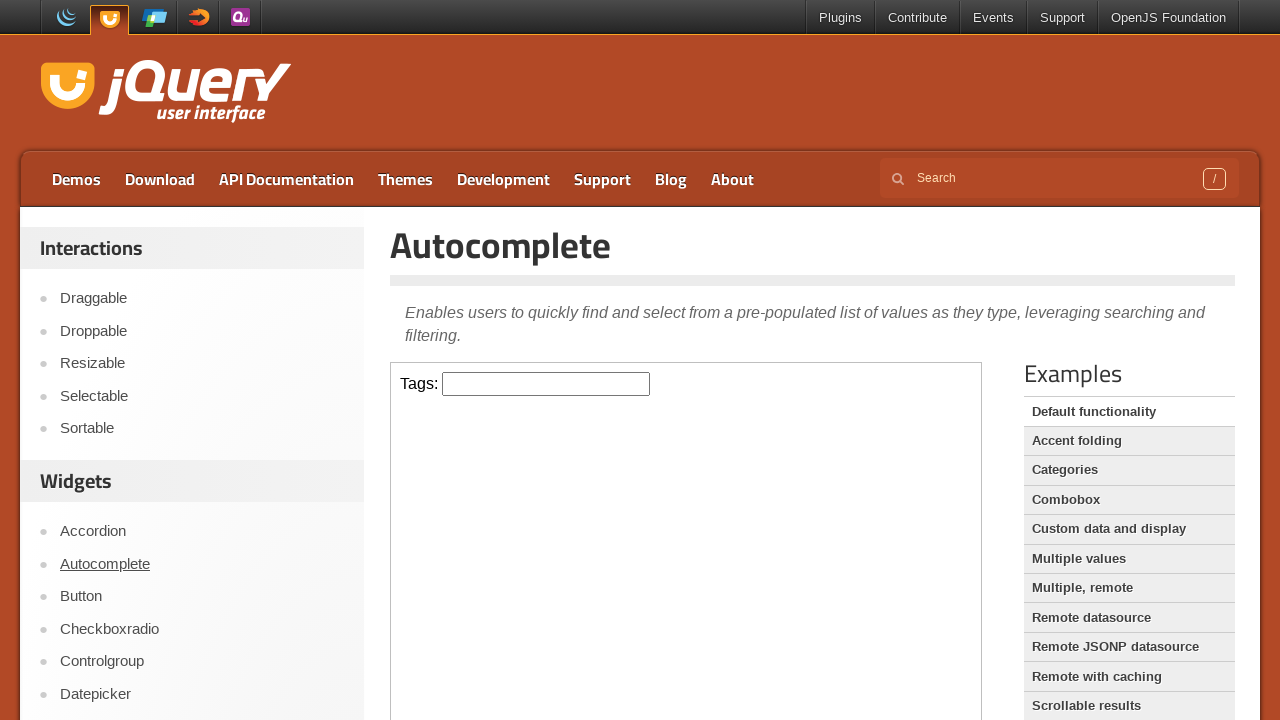

Located autocomplete input field
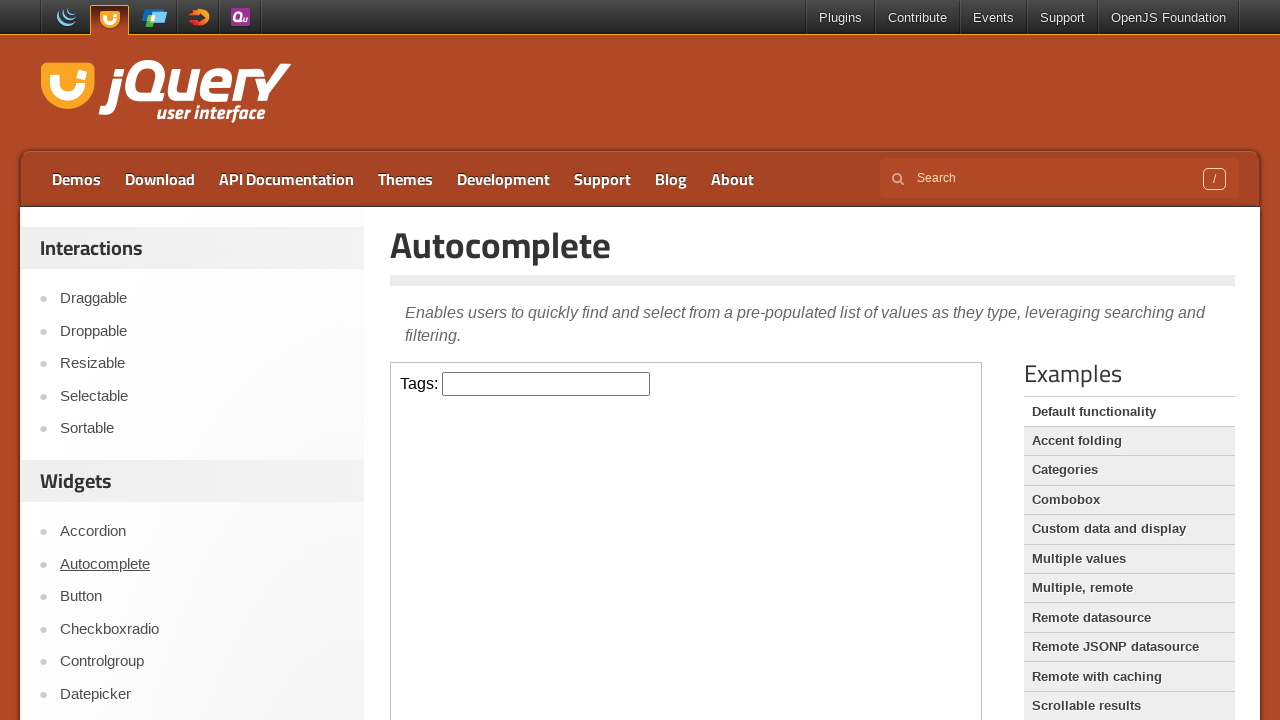

Typed 'a' in autocomplete field on iframe.demo-frame >> internal:control=enter-frame >> #tags
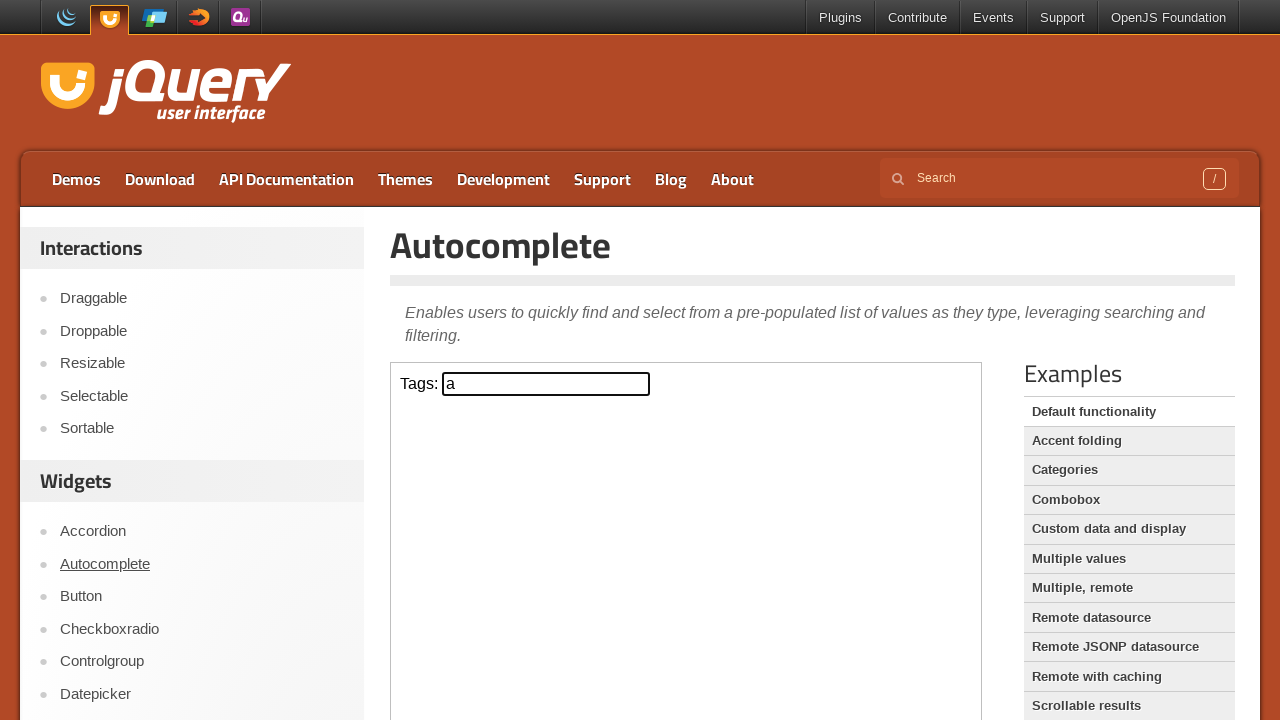

Clicked on first autocomplete suggestion at (546, 409) on iframe.demo-frame >> internal:control=enter-frame >> #ui-id-2
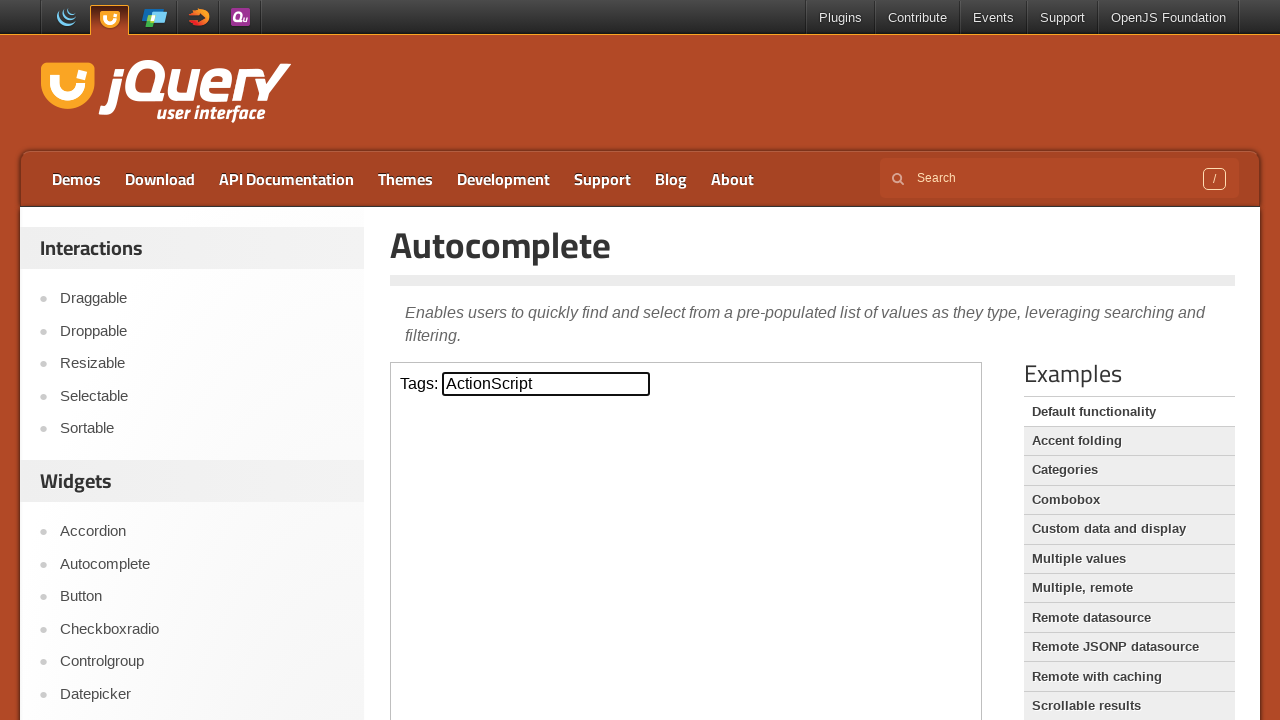

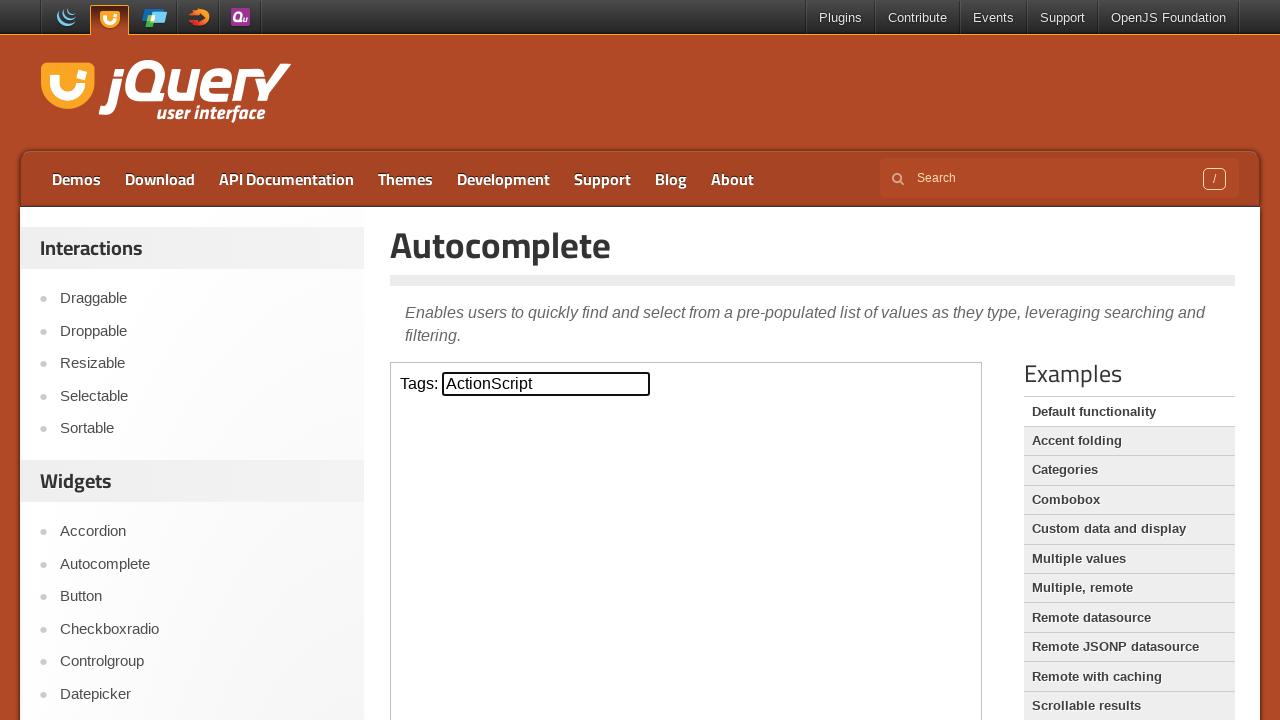